Tests the default state of the ABC (Browse Languages) page, verifying it displays languages starting with letter 'A' by default

Starting URL: https://www.99-bottles-of-beer.net/

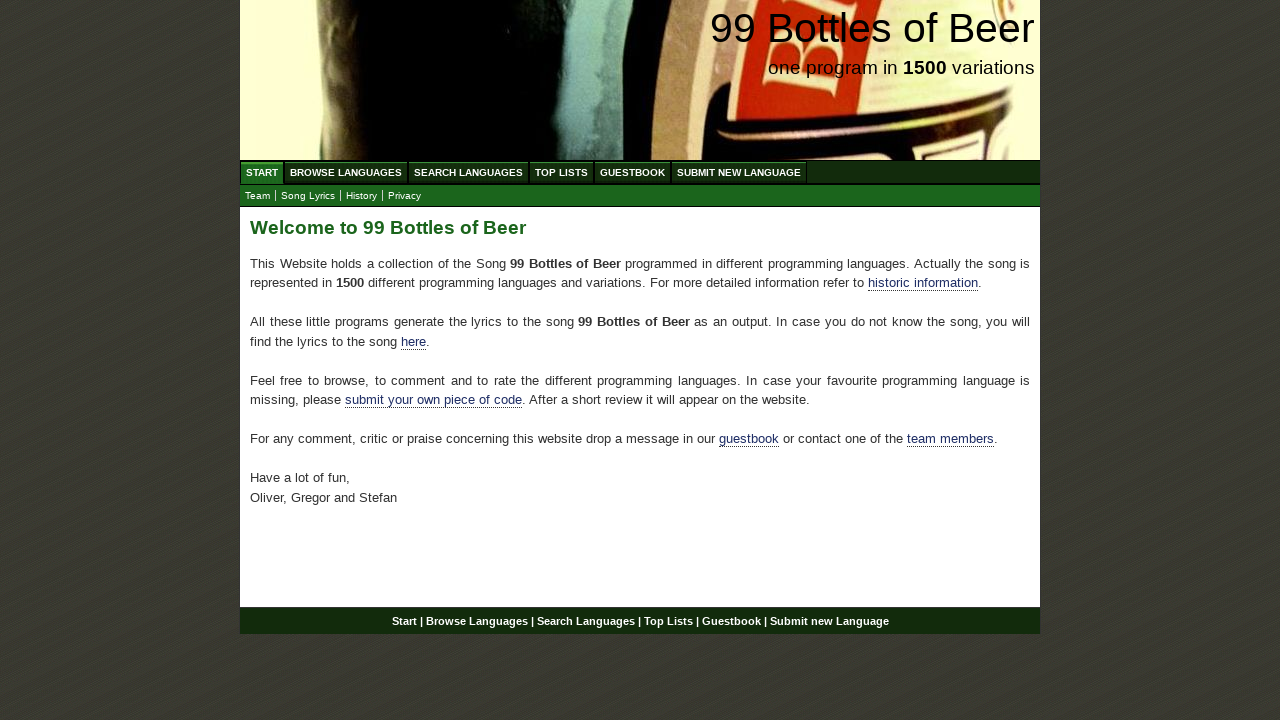

Clicked on Browse Languages menu to navigate to ABC page at (346, 172) on xpath=//div[@id='navigation']/ul//a[@href='/abc.html']
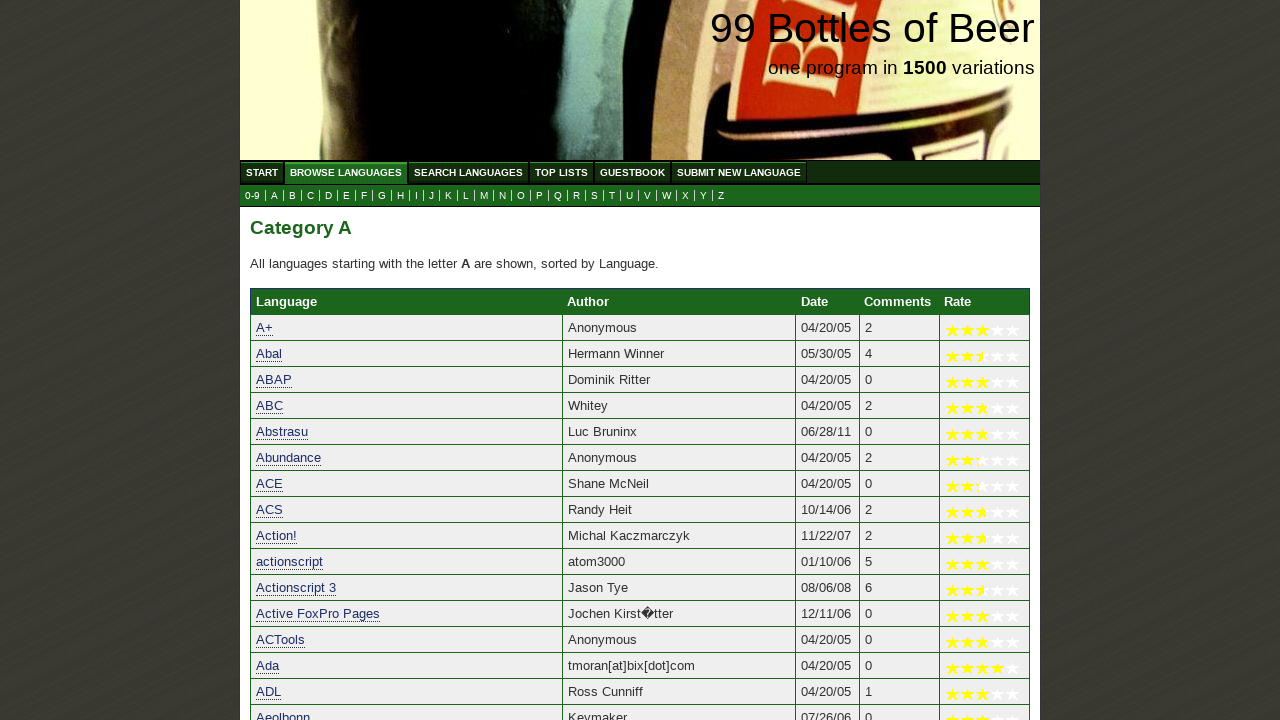

Verified default 'Category A' heading loaded on ABC page
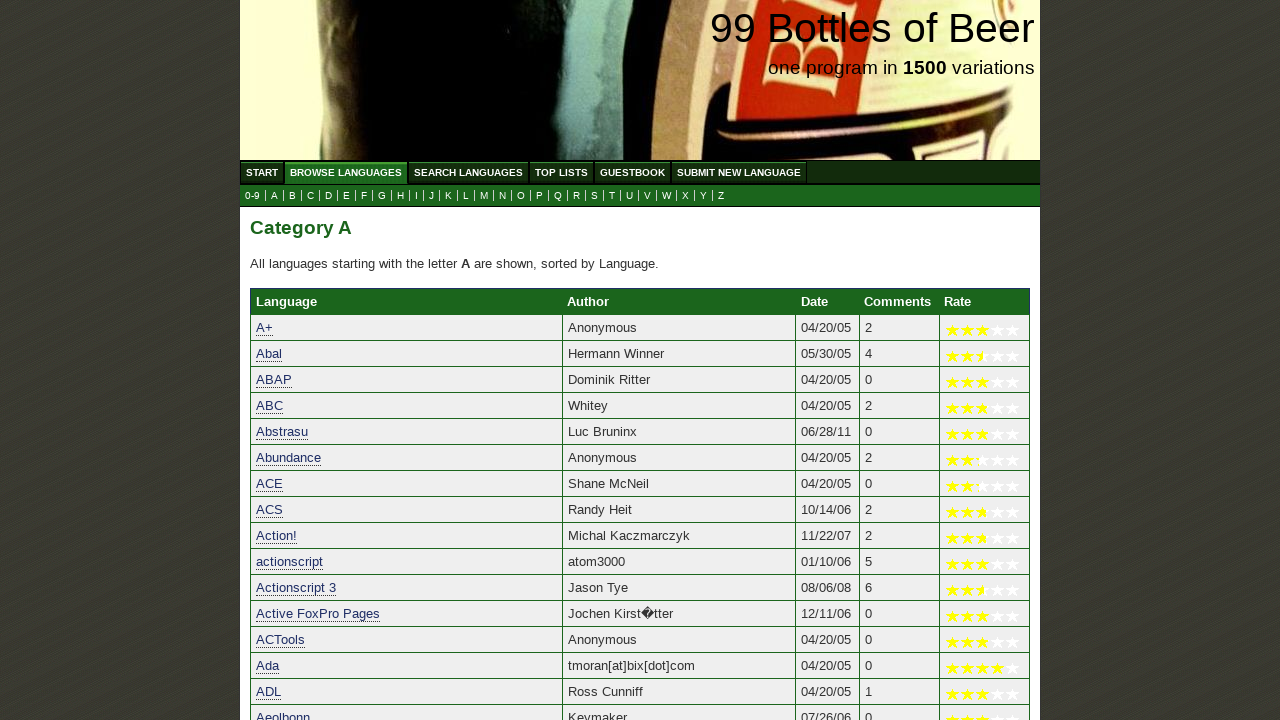

Verified language list for Category A loaded successfully
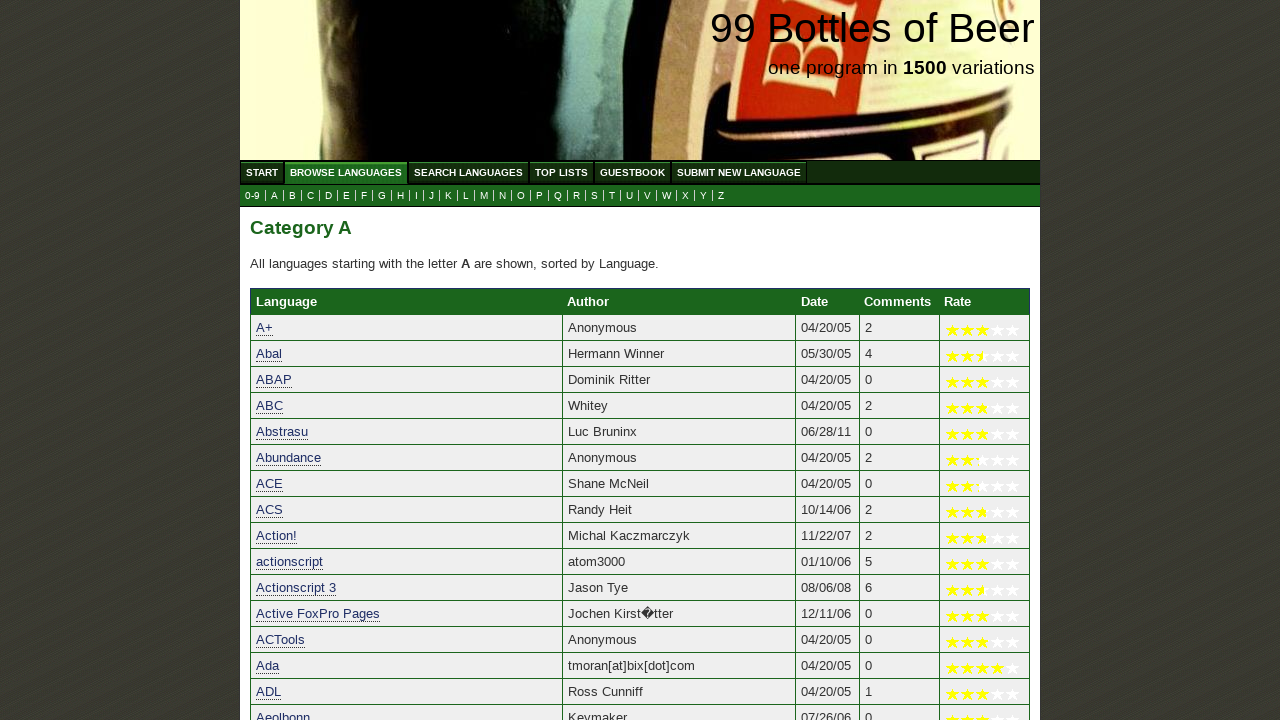

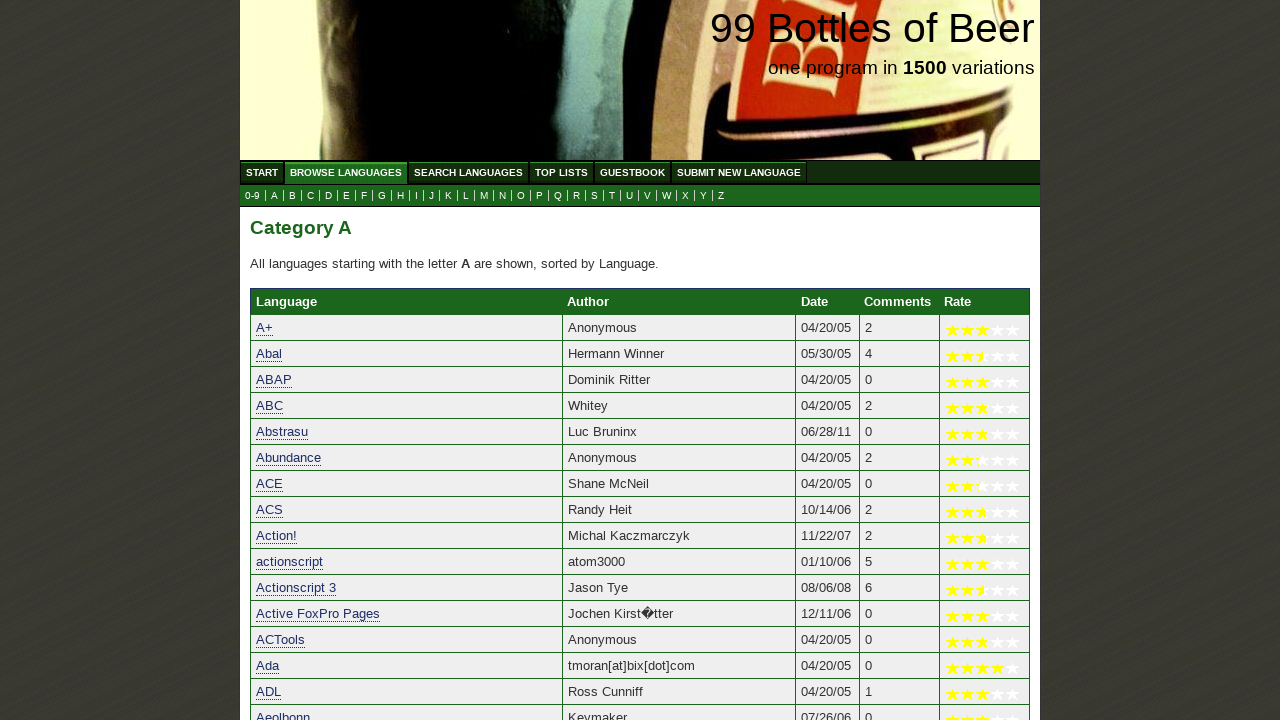